Tests a compound interest calculator by filling in principal value, interest rate, and time period fields, then verifies the output is displayed.

Starting URL: http://fazaconta.com/juros-simples-compostos.htm

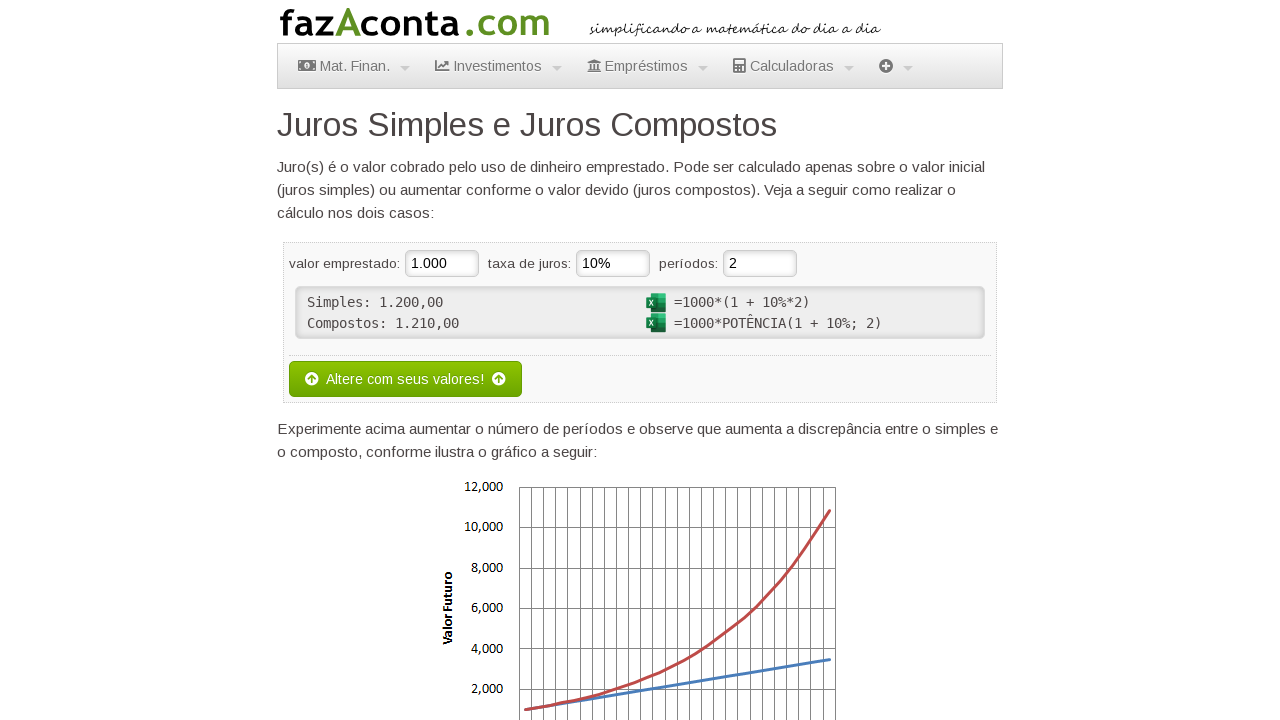

Cleared principal value field on input[name='p1']
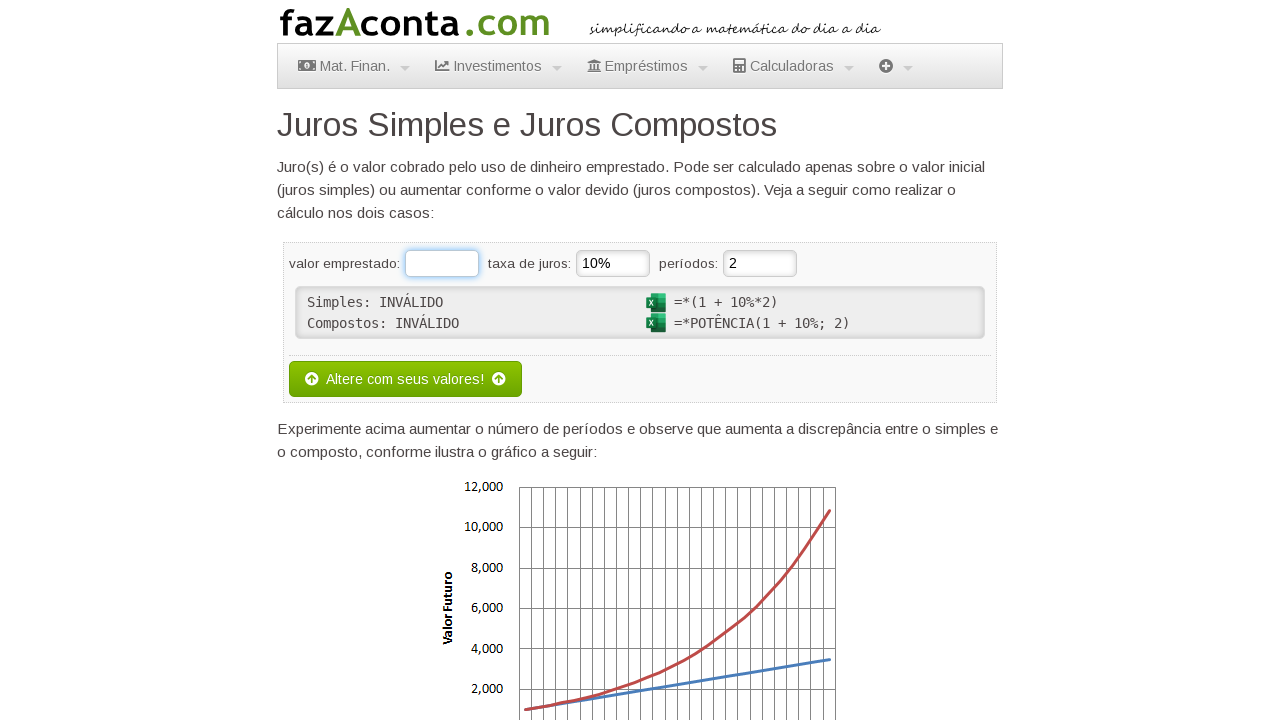

Filled principal value field with 7500,00 on input[name='p1']
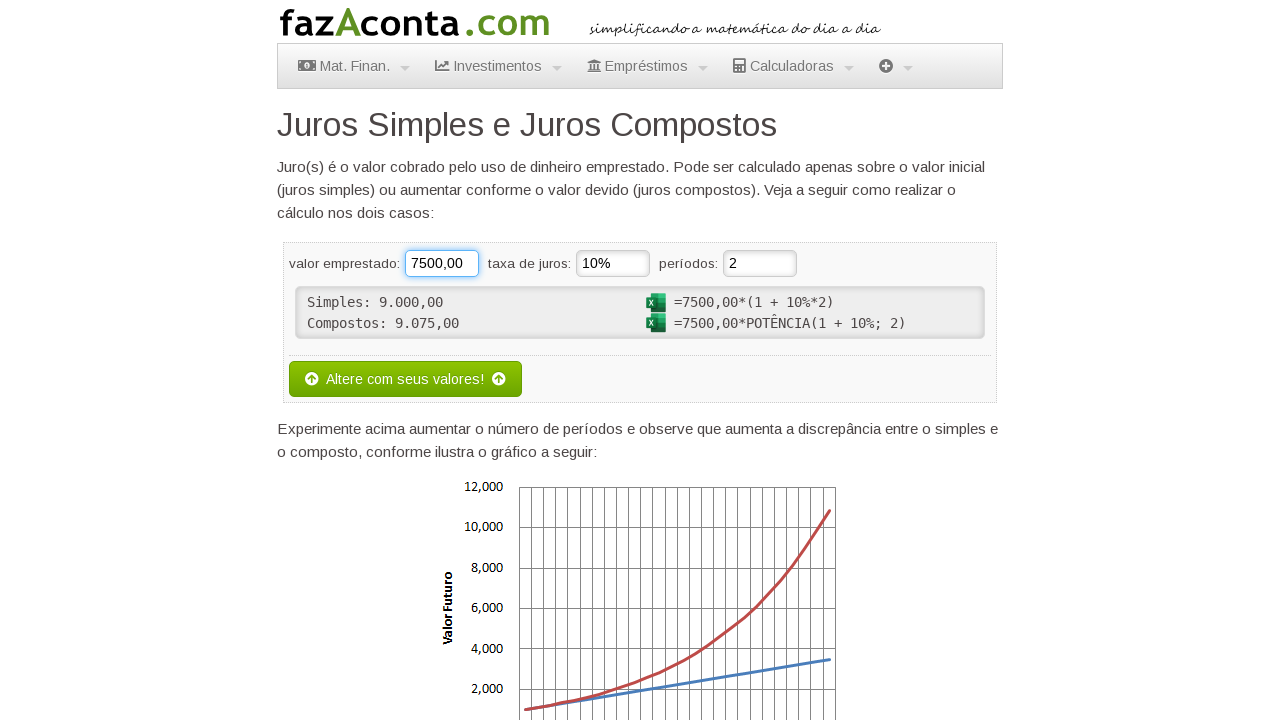

Cleared interest rate field on input[name='i1']
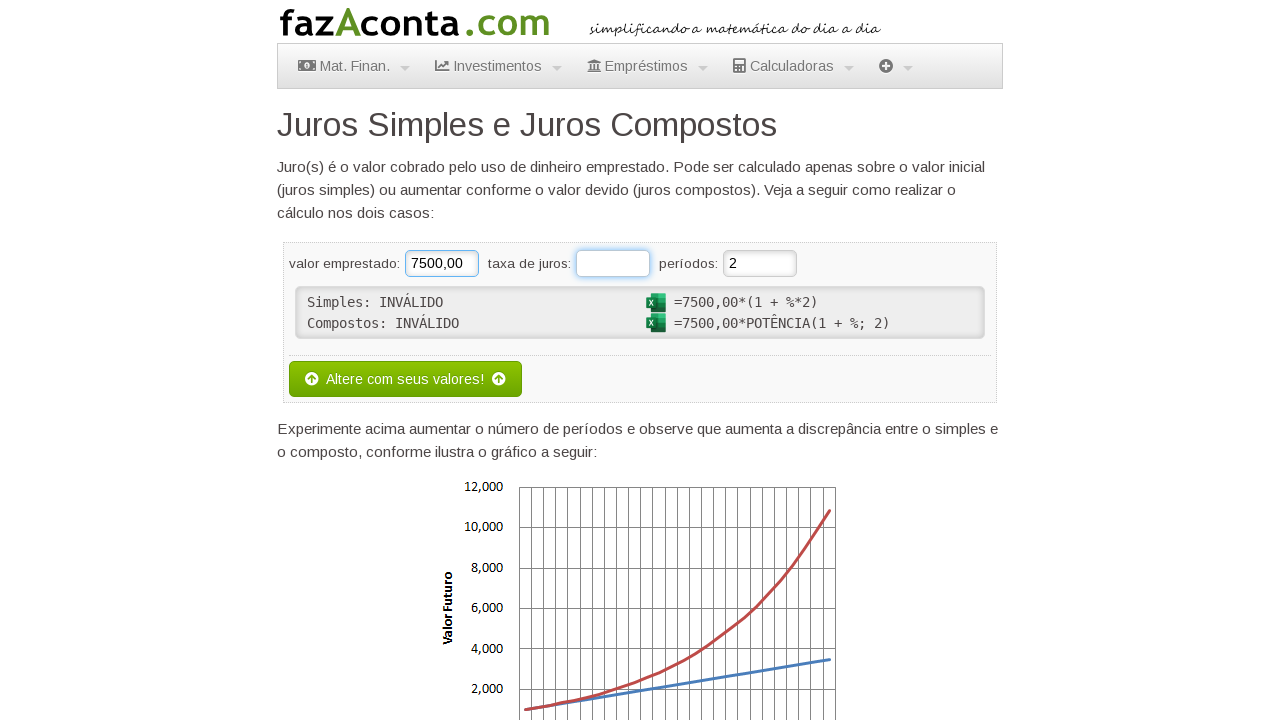

Filled interest rate field with 6,70 on input[name='i1']
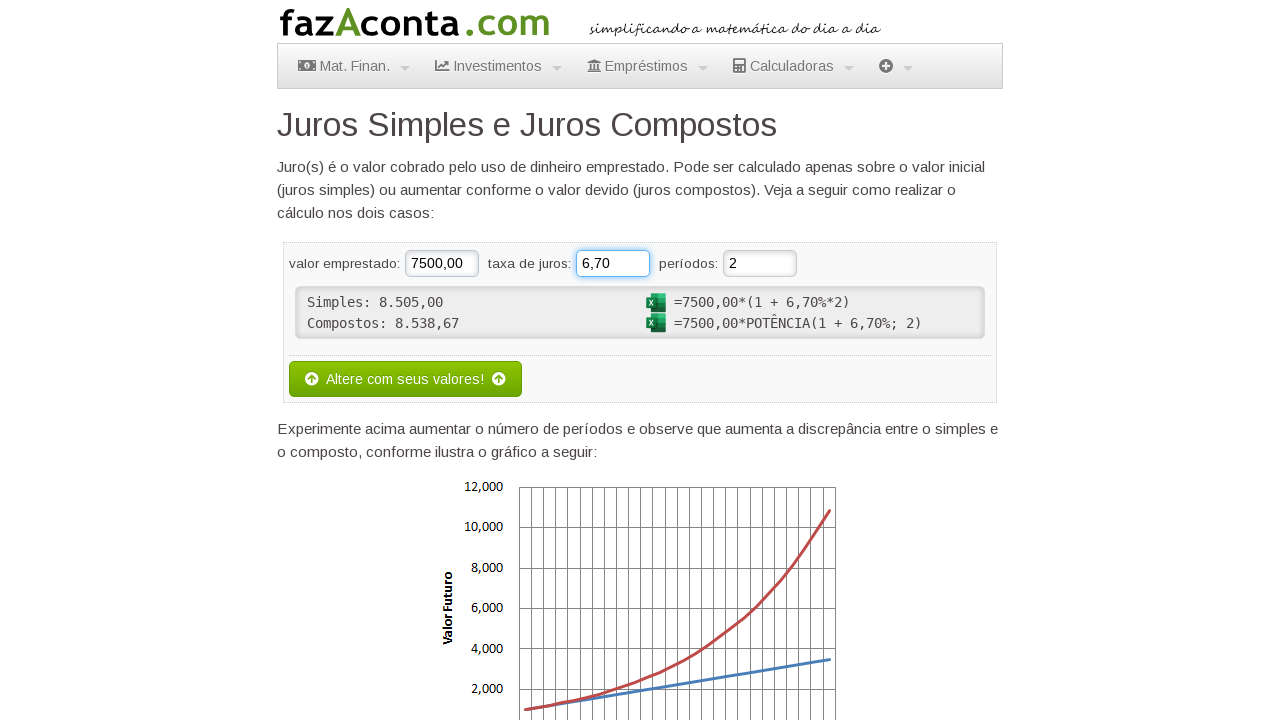

Cleared period field on input[name='n1']
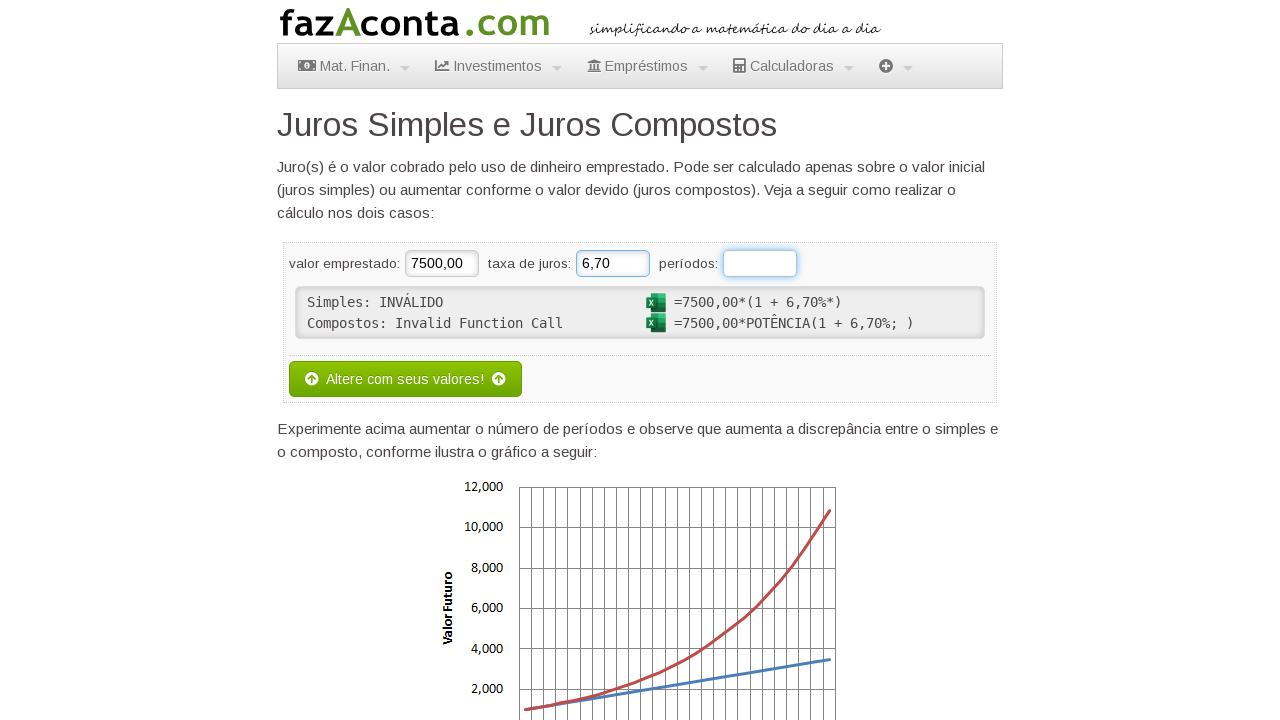

Filled period field with 10 on input[name='n1']
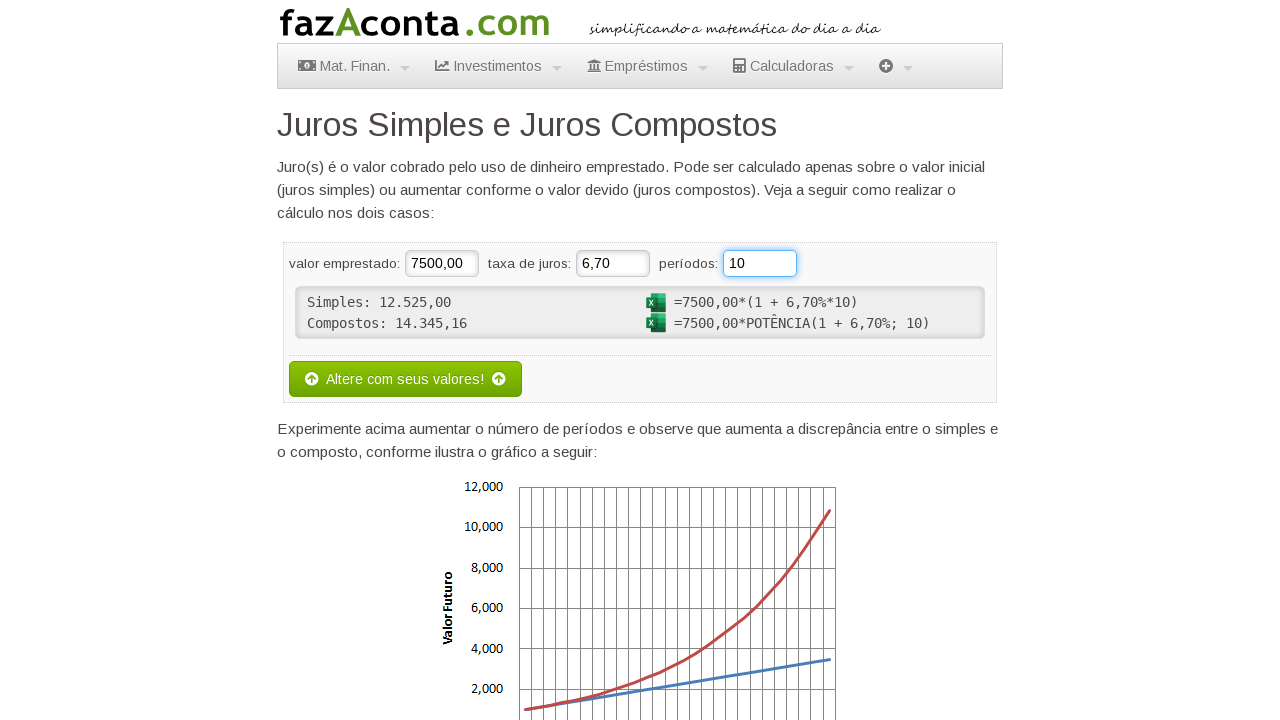

Output field loaded and is visible
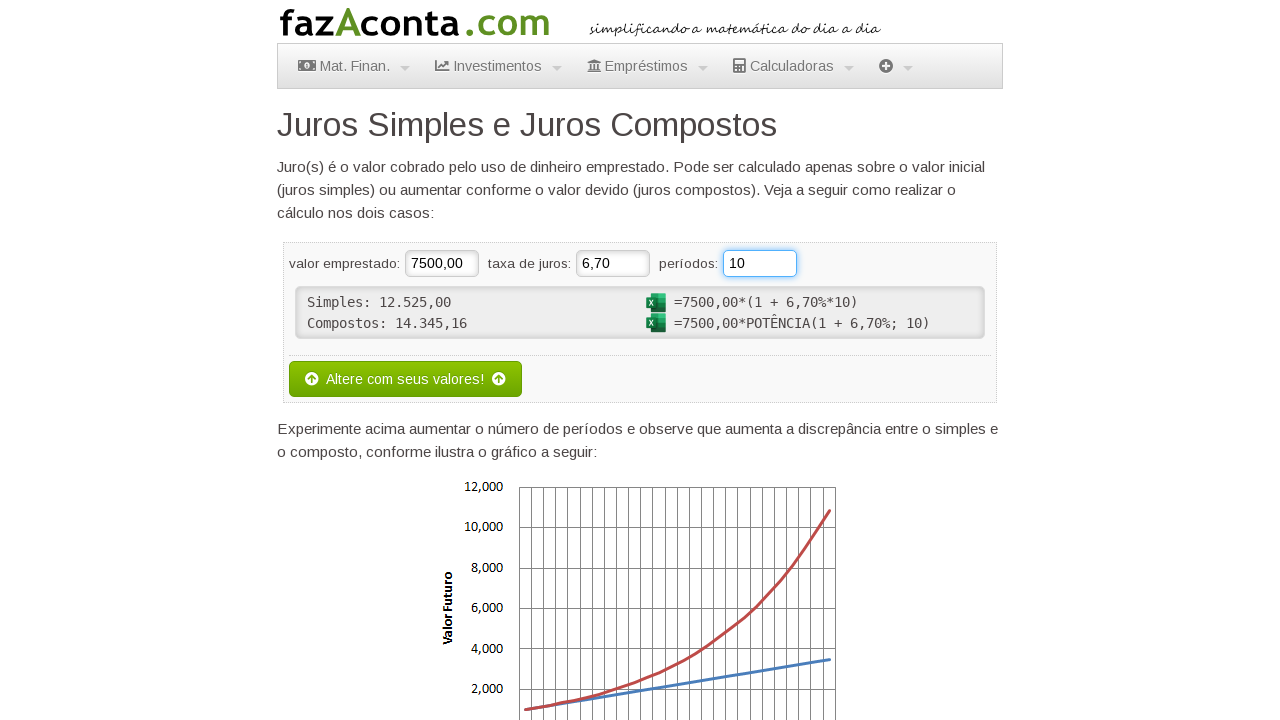

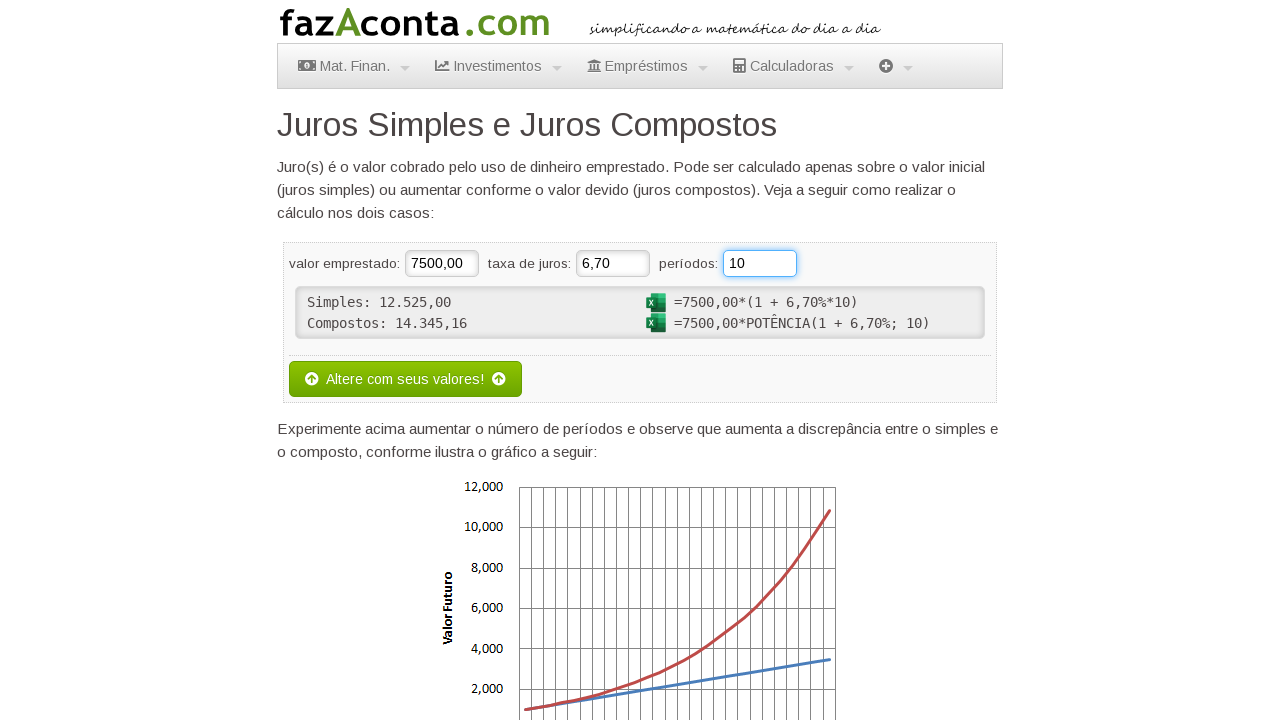